Tests send_keys action by navigating to Selenium Python API documentation, clicking the search box, typing a search query and pressing Enter

Starting URL: https://www.selenium.dev/selenium/docs/api/py/genindex.html

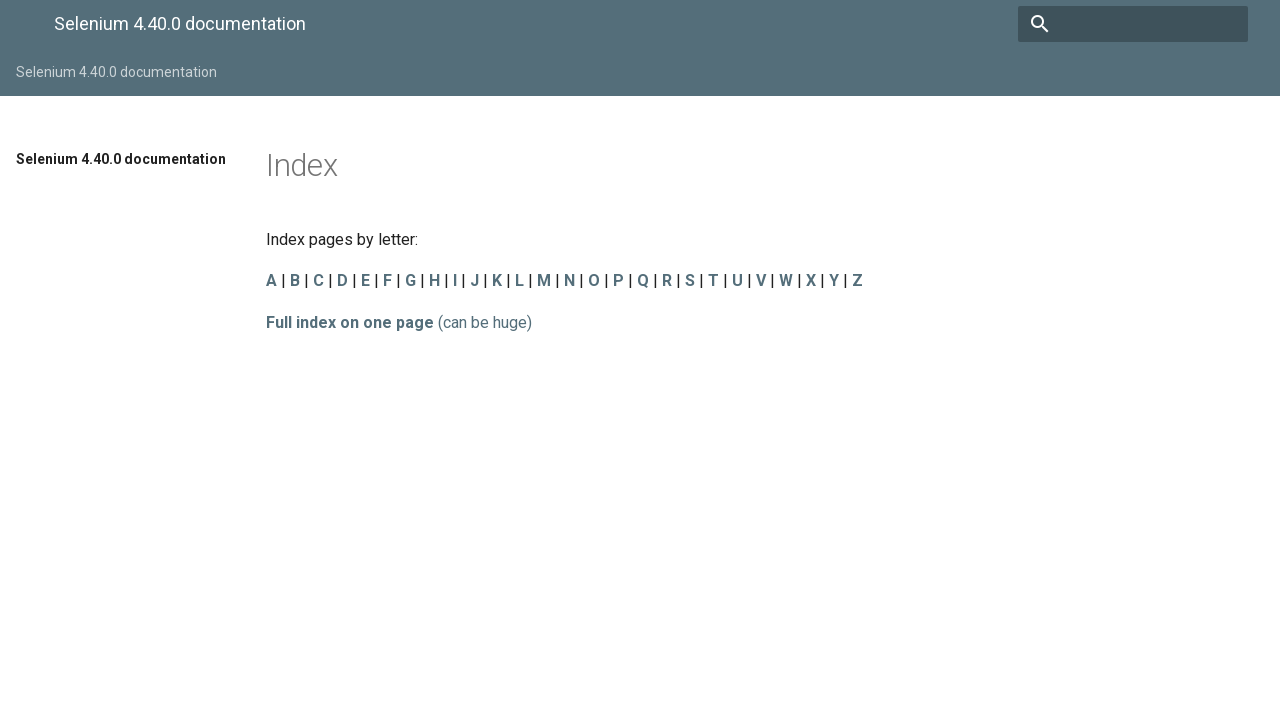

Clicked on the search box at (1133, 24) on input[name='q']
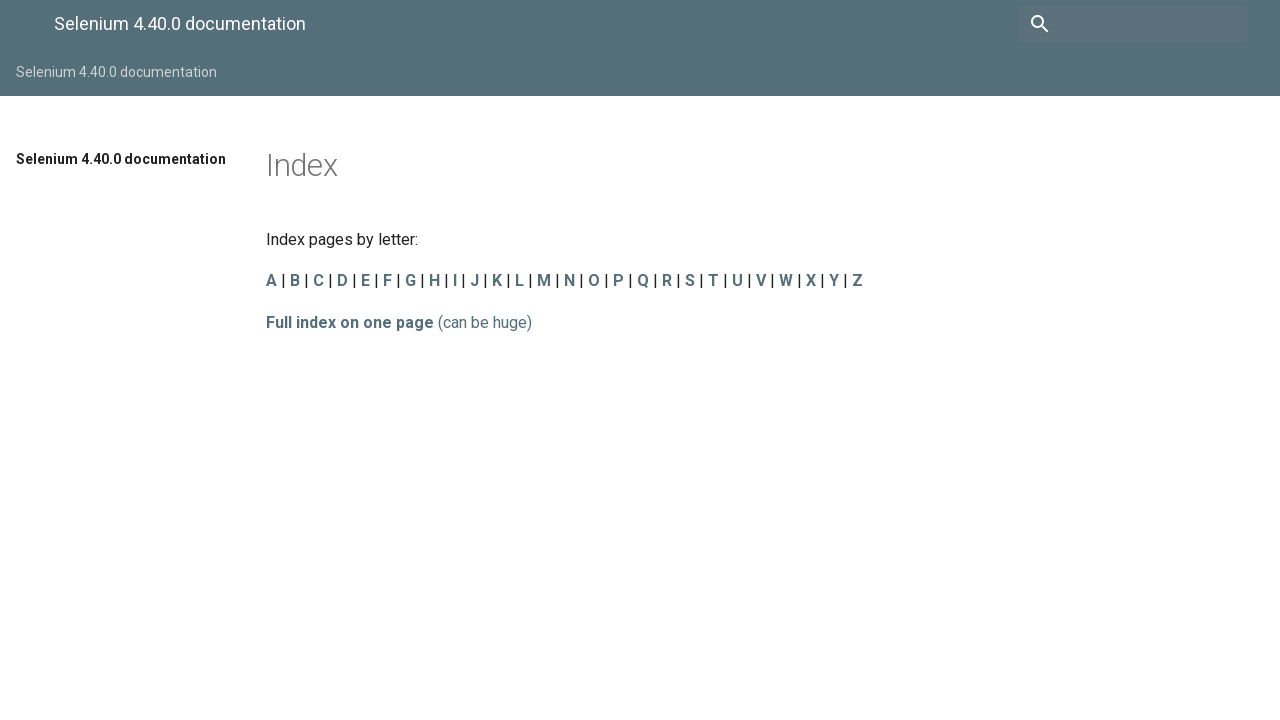

Typed 'send_keys' in the search box on input[name='q']
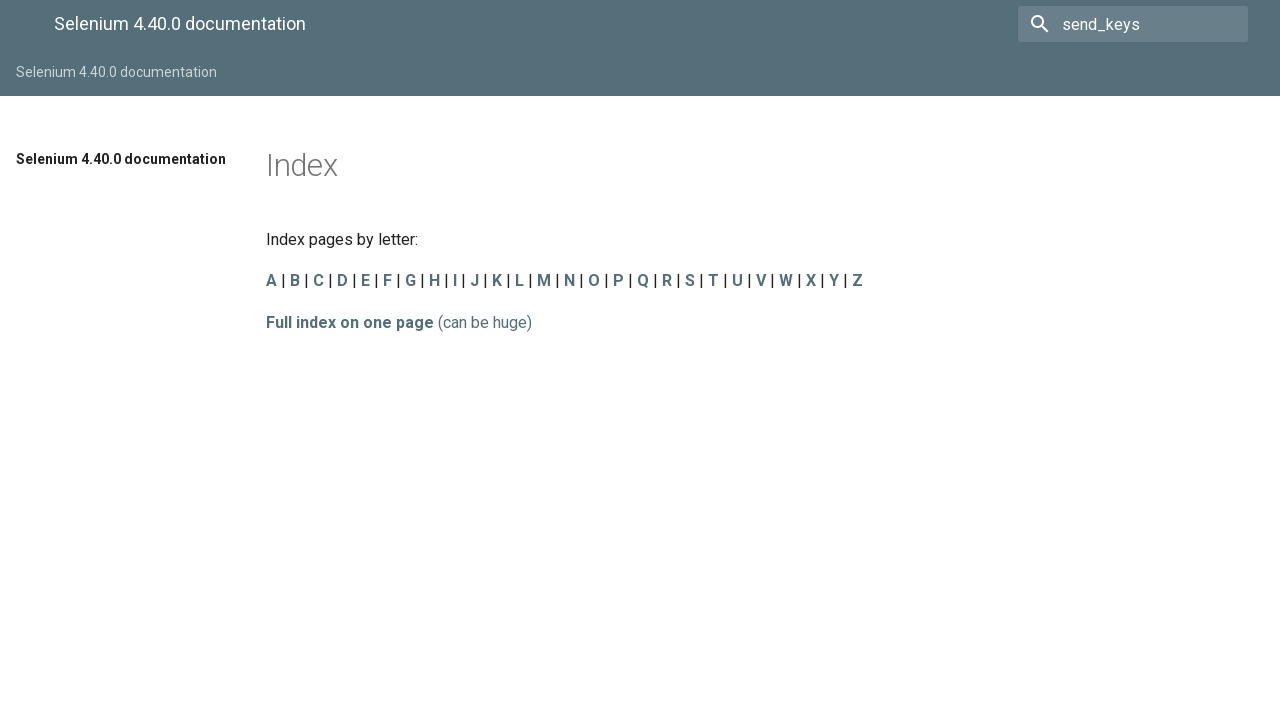

Pressed Enter to search for 'send_keys' on input[name='q']
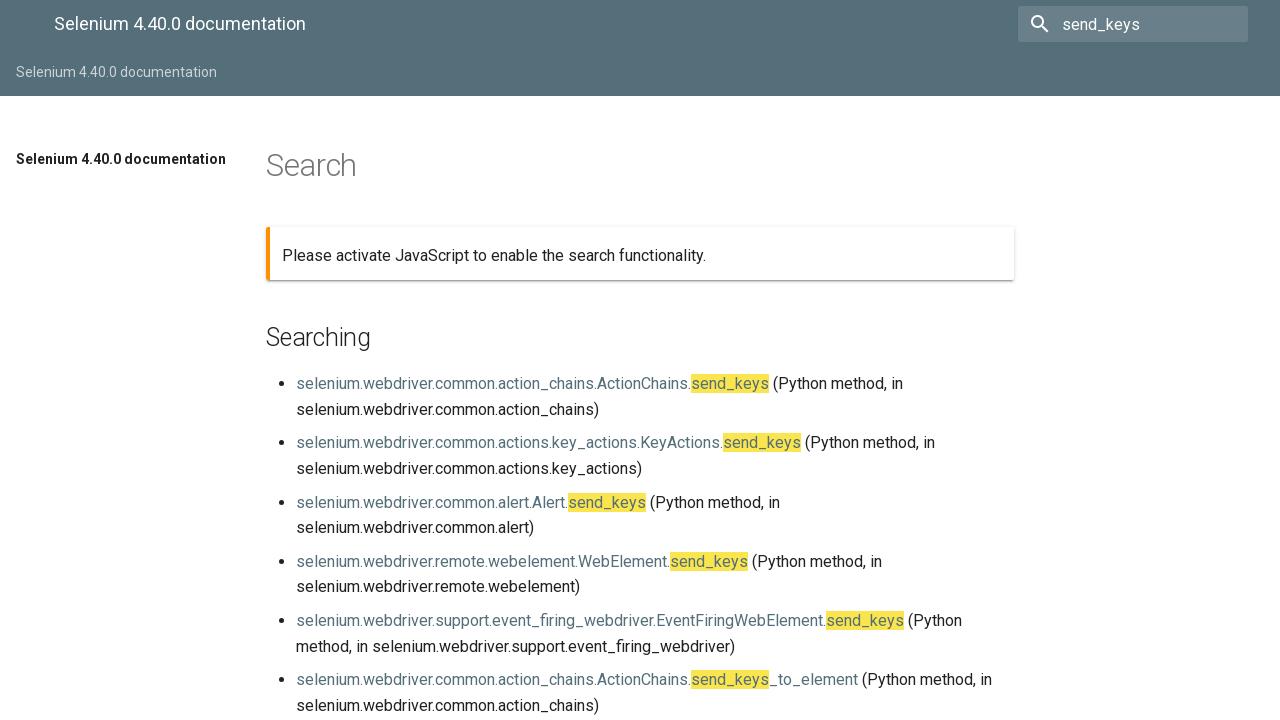

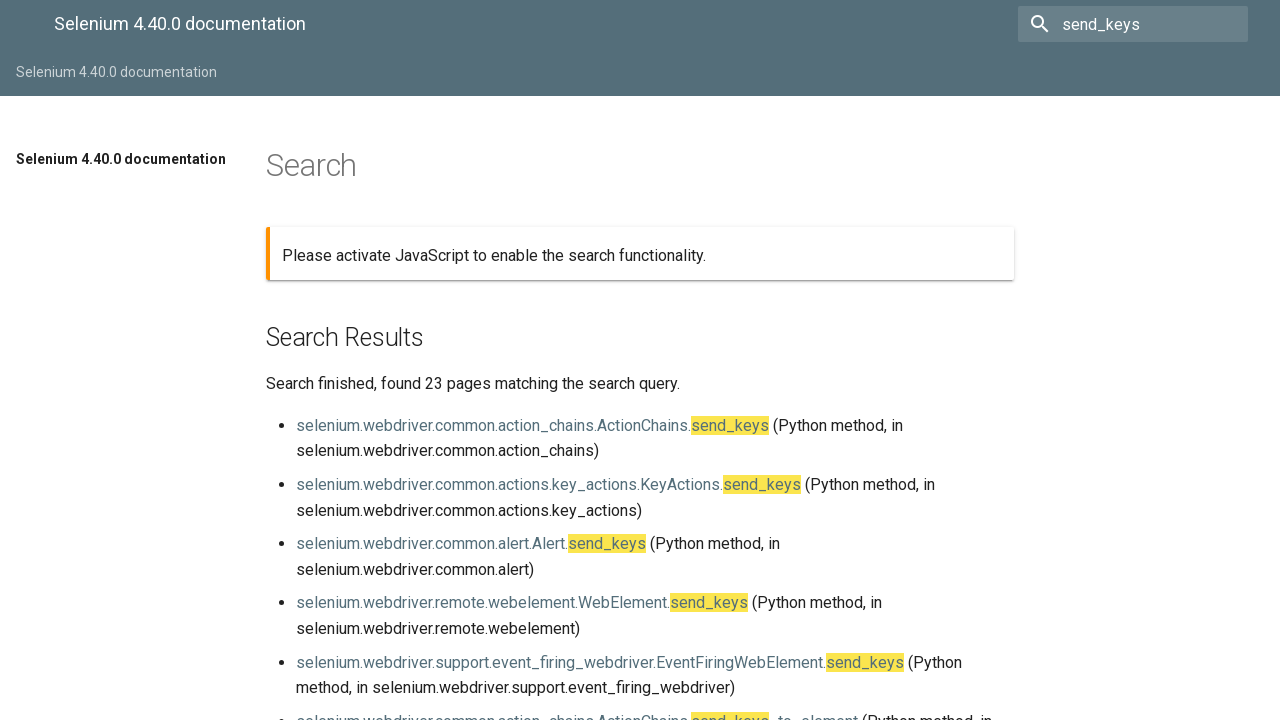